Tests that the complete all checkbox updates state when individual items are toggled

Starting URL: https://demo.playwright.dev/todomvc

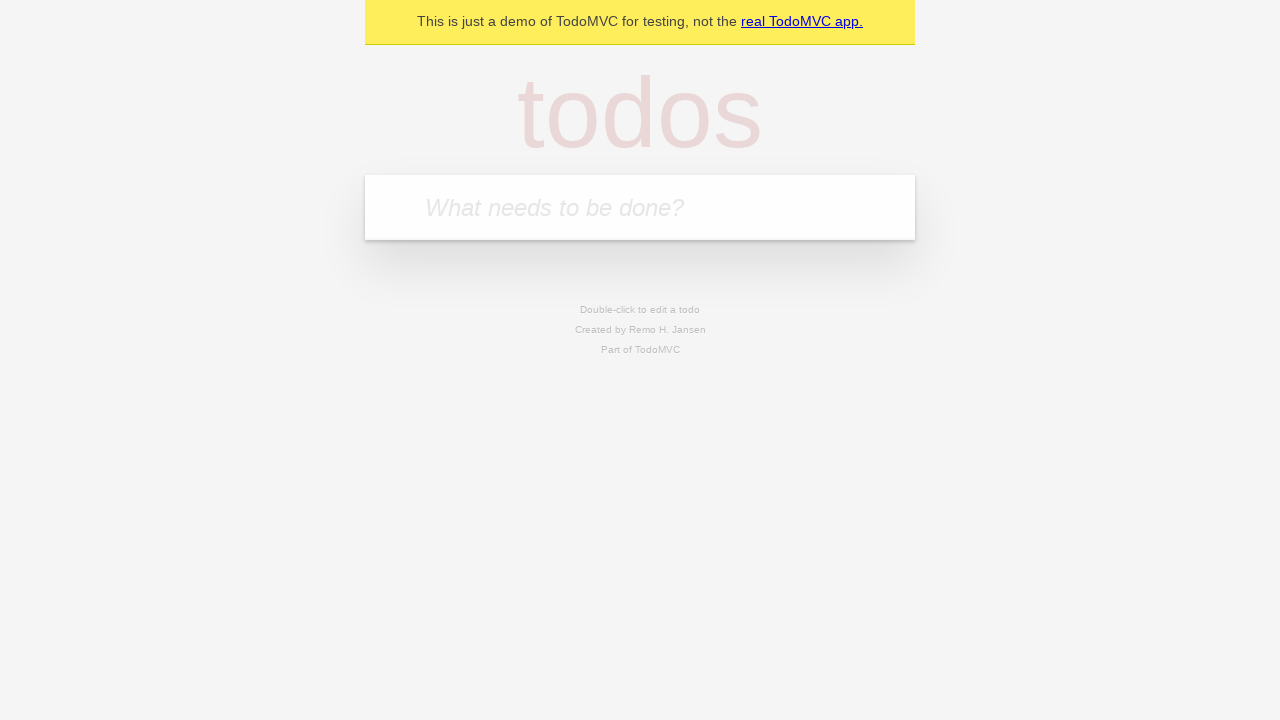

Filled todo input with 'buy some cheese' on internal:attr=[placeholder="What needs to be done?"i]
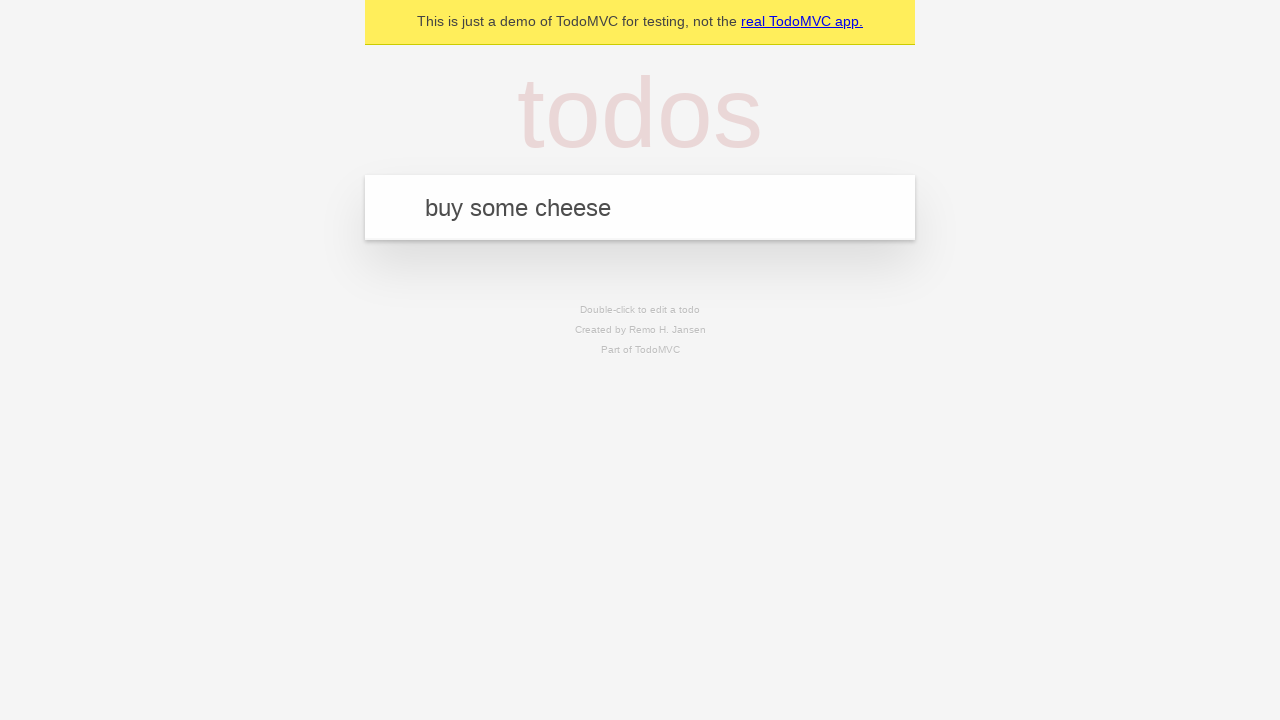

Pressed Enter to create todo 'buy some cheese' on internal:attr=[placeholder="What needs to be done?"i]
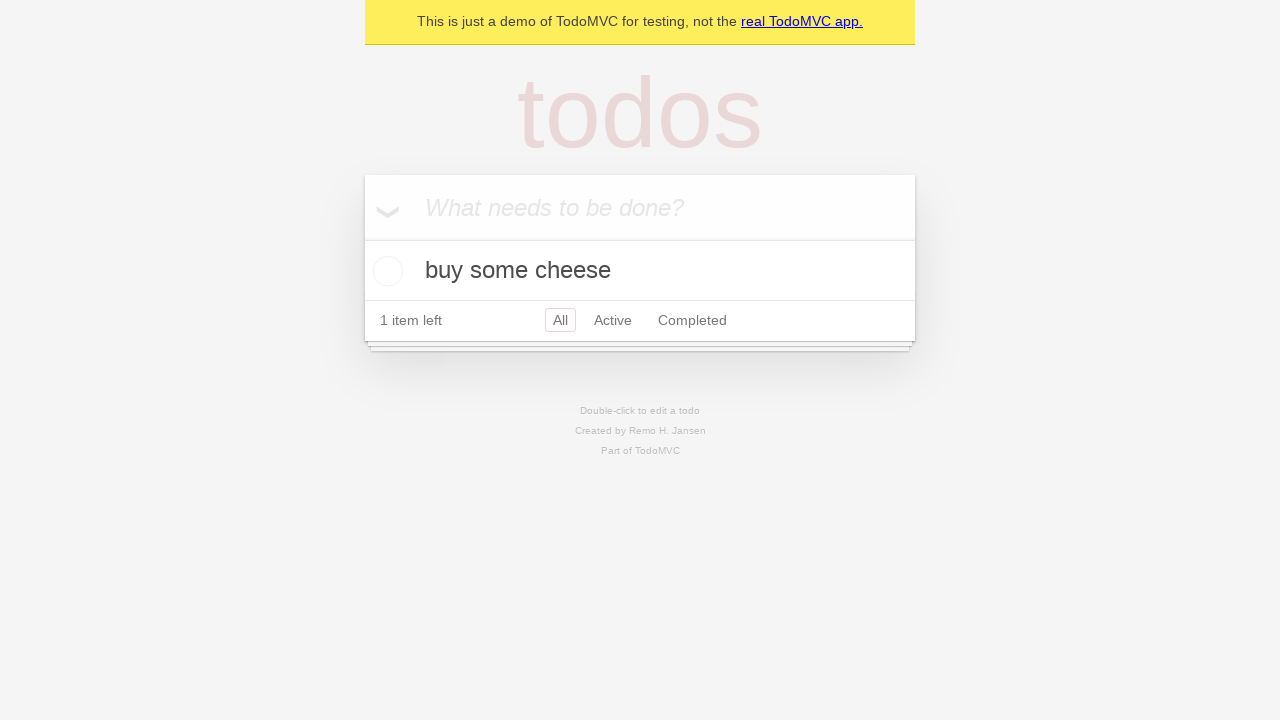

Filled todo input with 'feed the cat' on internal:attr=[placeholder="What needs to be done?"i]
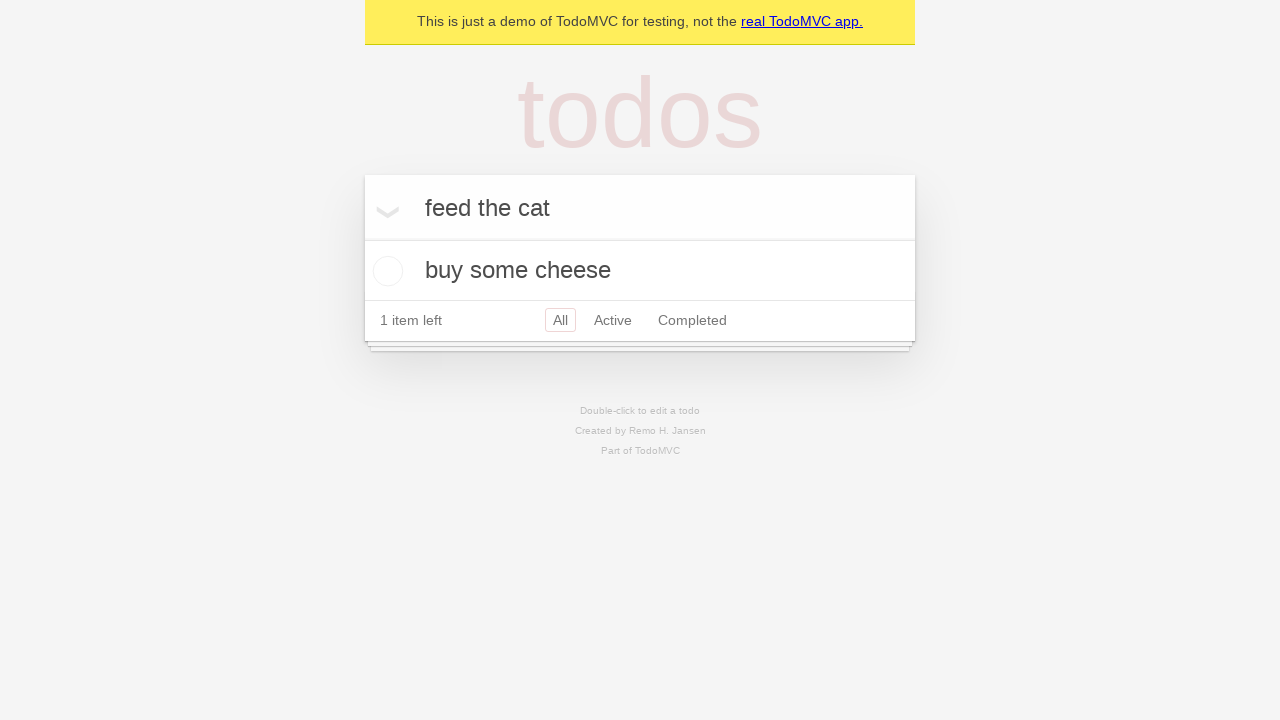

Pressed Enter to create todo 'feed the cat' on internal:attr=[placeholder="What needs to be done?"i]
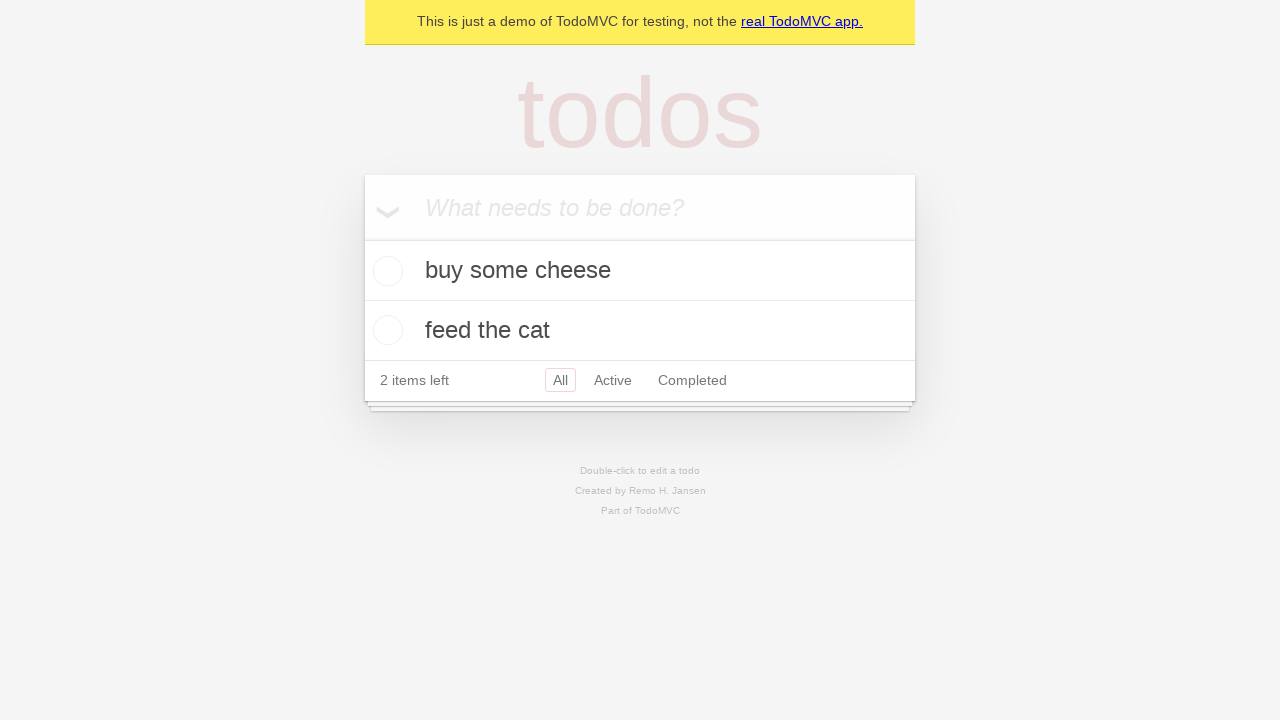

Filled todo input with 'book a doctors appointment' on internal:attr=[placeholder="What needs to be done?"i]
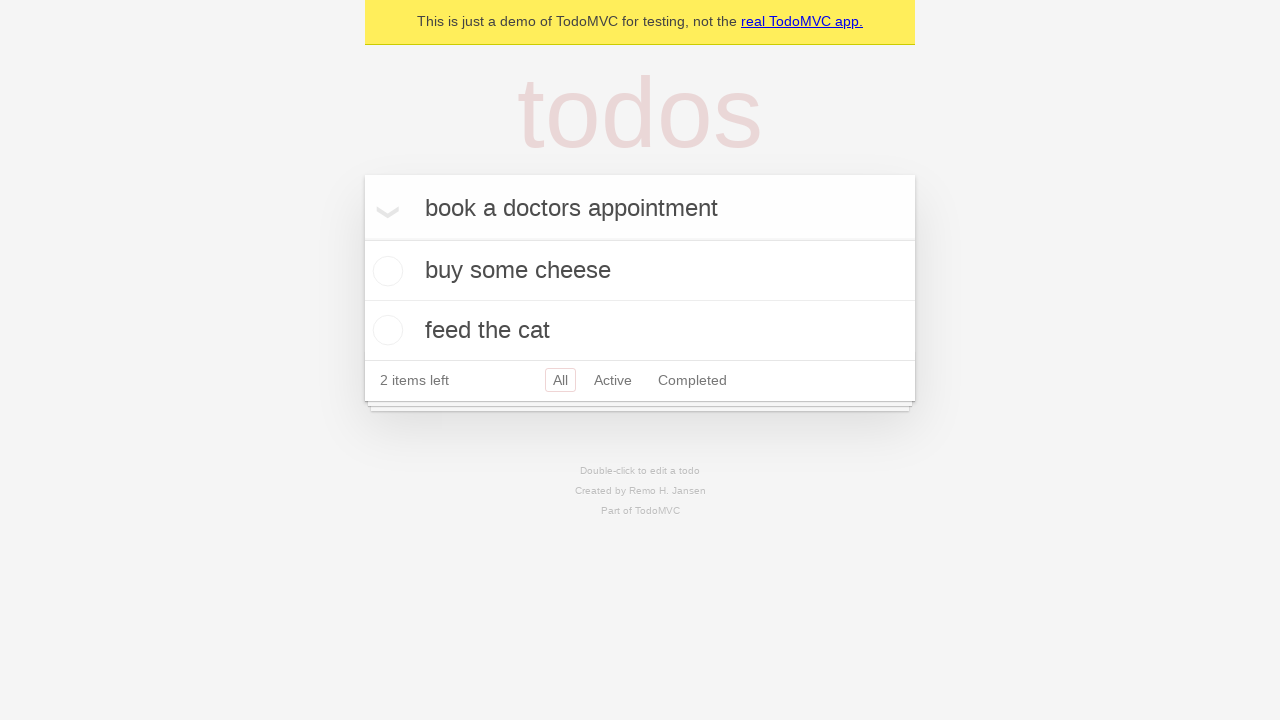

Pressed Enter to create todo 'book a doctors appointment' on internal:attr=[placeholder="What needs to be done?"i]
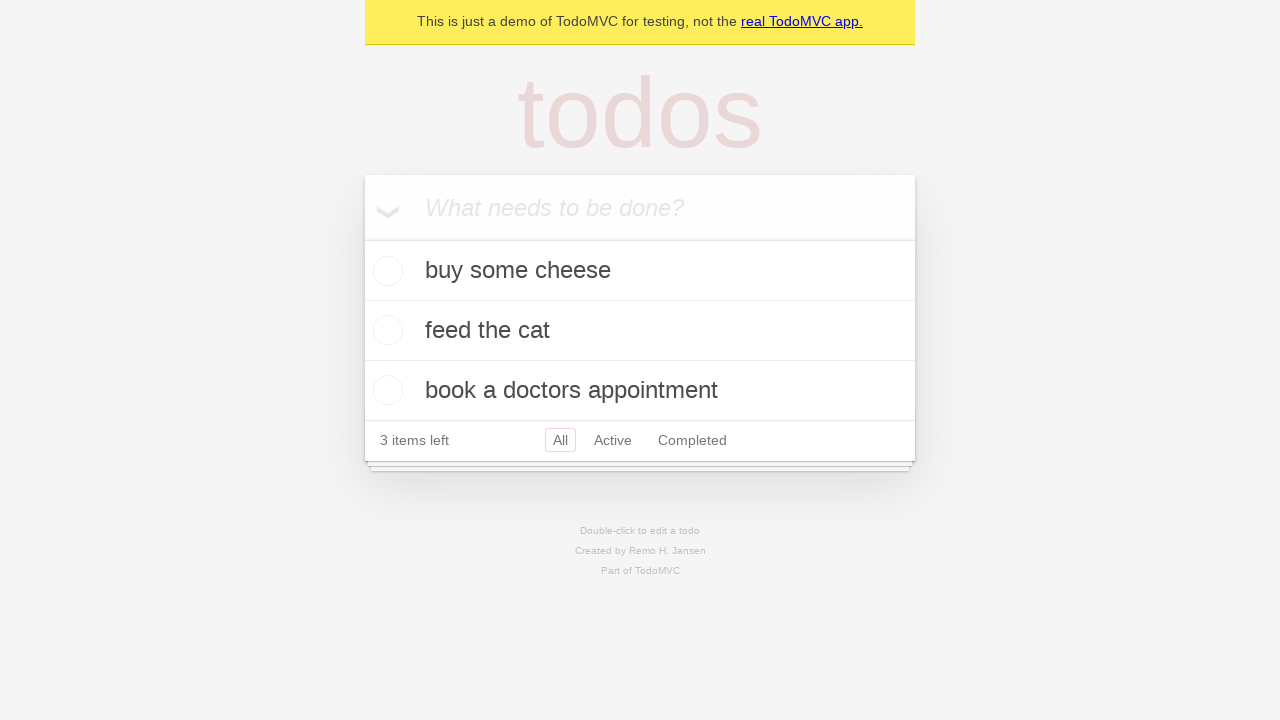

Clicked 'Mark all as complete' checkbox to check all todos at (362, 238) on internal:label="Mark all as complete"i
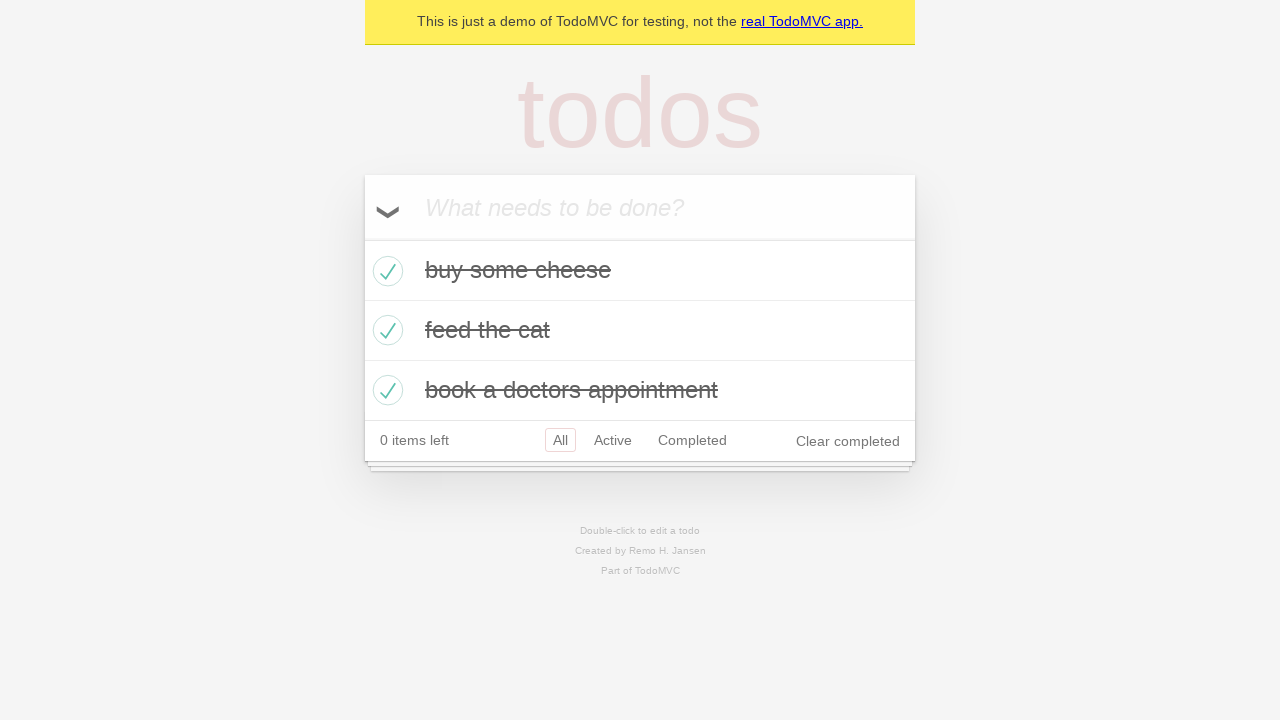

Unchecked the first todo item at (385, 271) on internal:testid=[data-testid="todo-item"s] >> nth=0 >> internal:role=checkbox
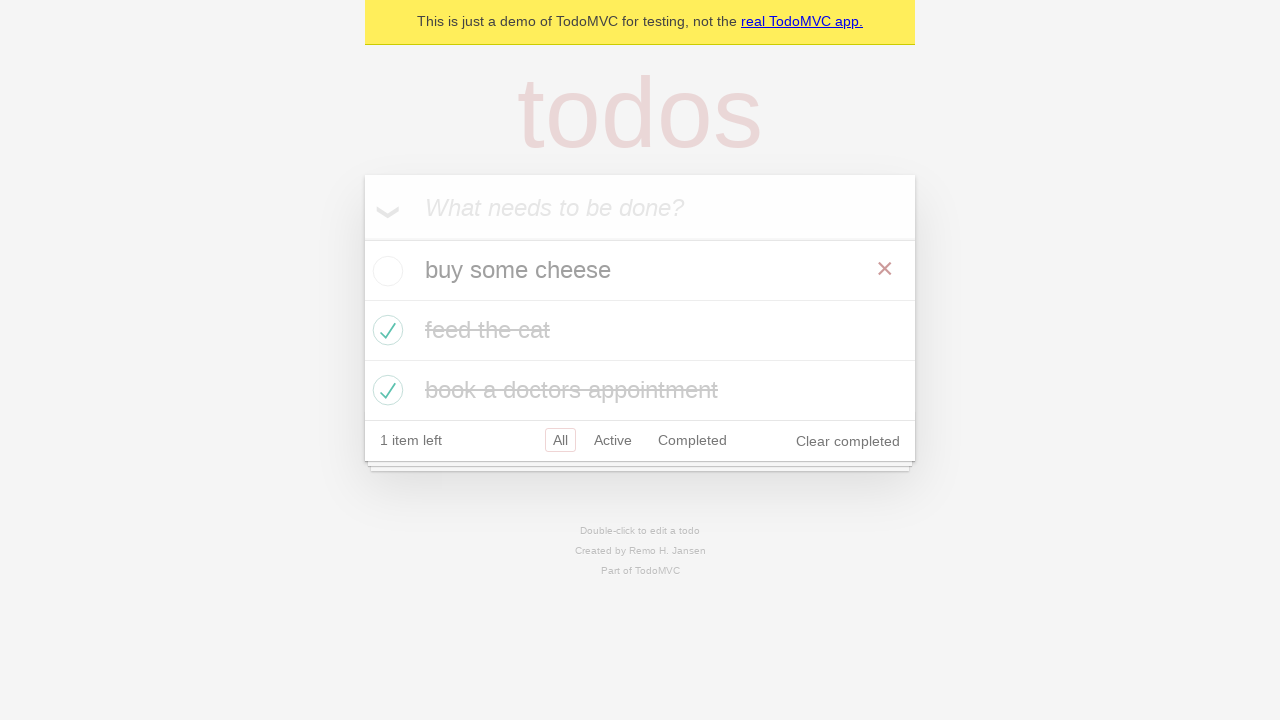

Checked the first todo item again at (385, 271) on internal:testid=[data-testid="todo-item"s] >> nth=0 >> internal:role=checkbox
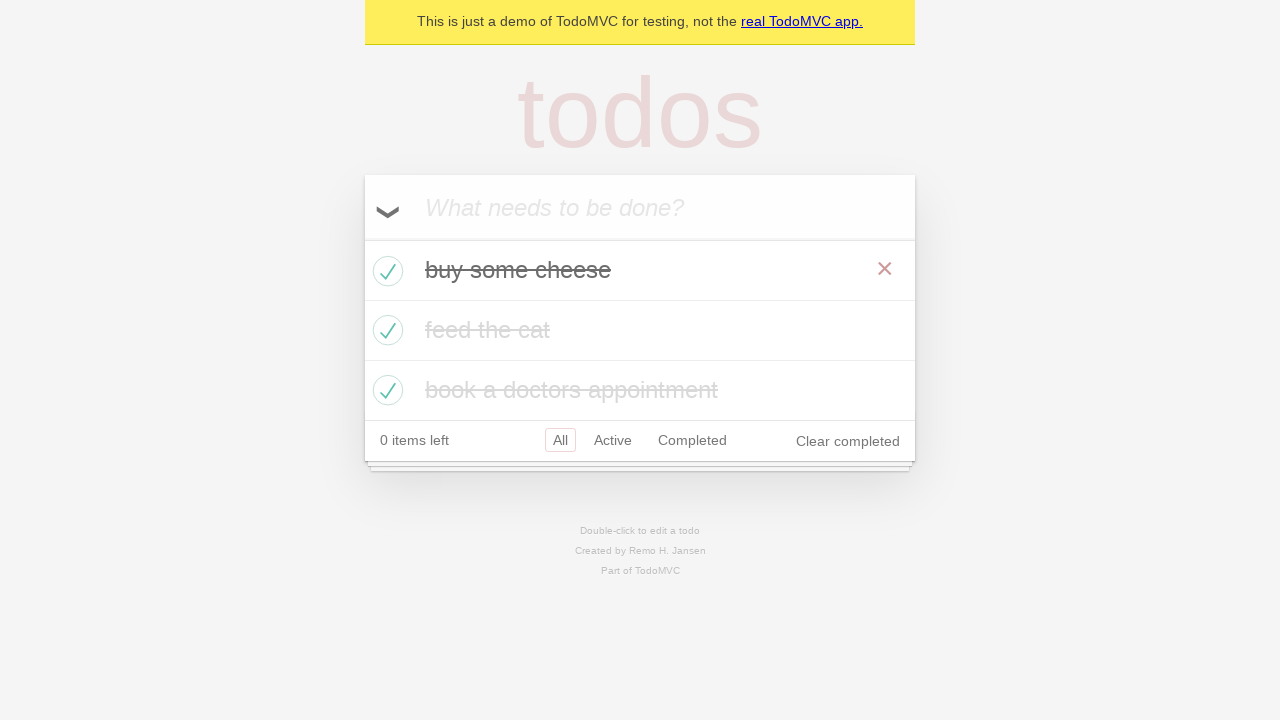

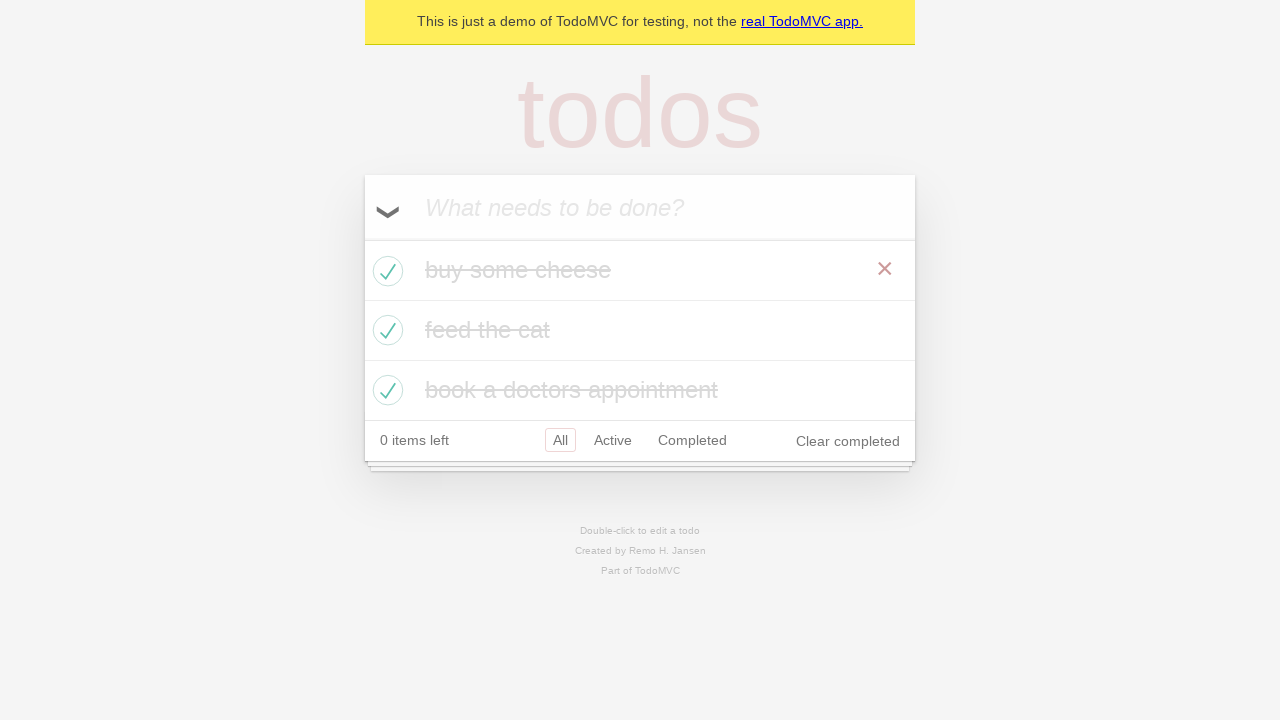